Navigates to the jQuery UI selectable demo page and maximizes the browser window

Starting URL: https://jqueryui.com/selectable/

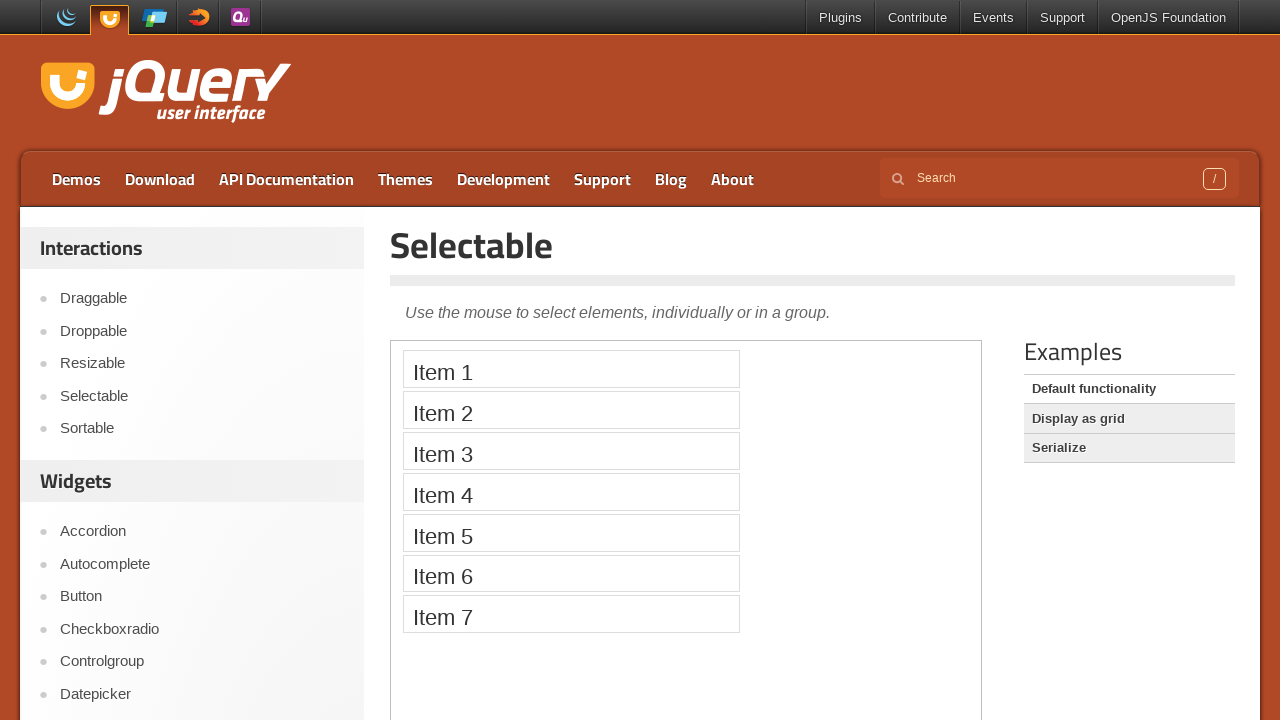

Navigated to jQuery UI selectable demo page
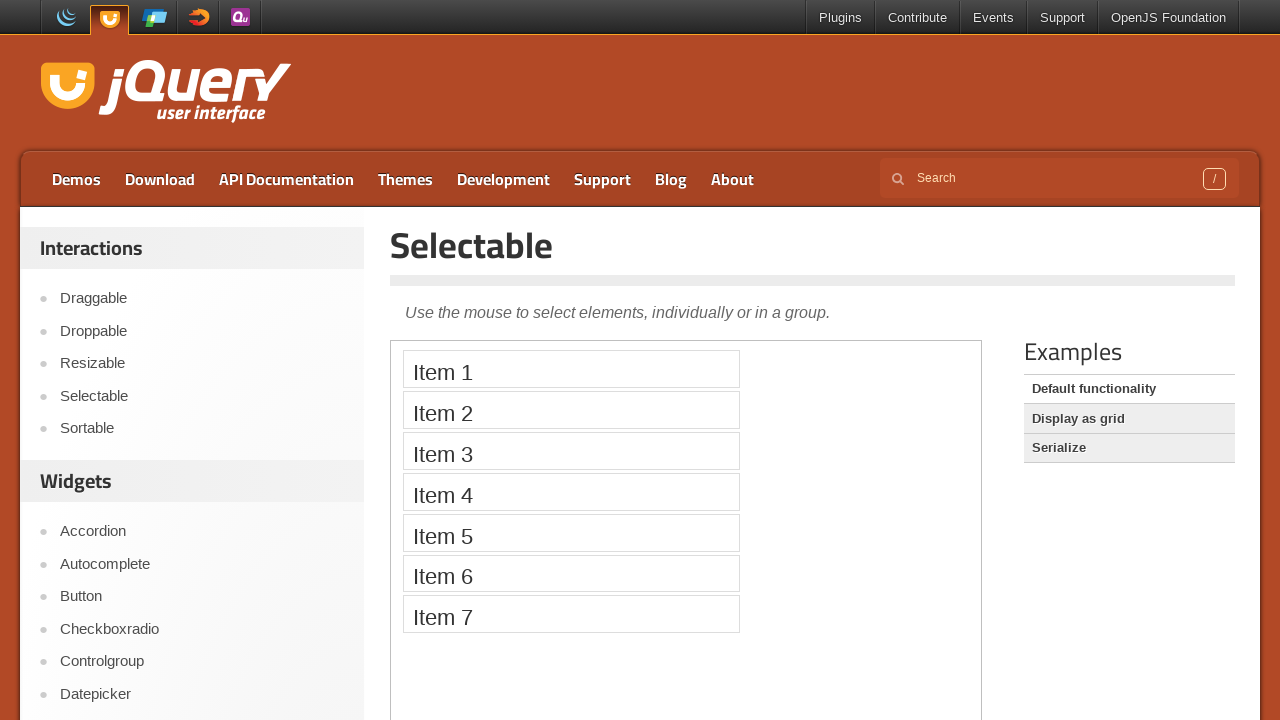

Maximized browser window to 1920x1080
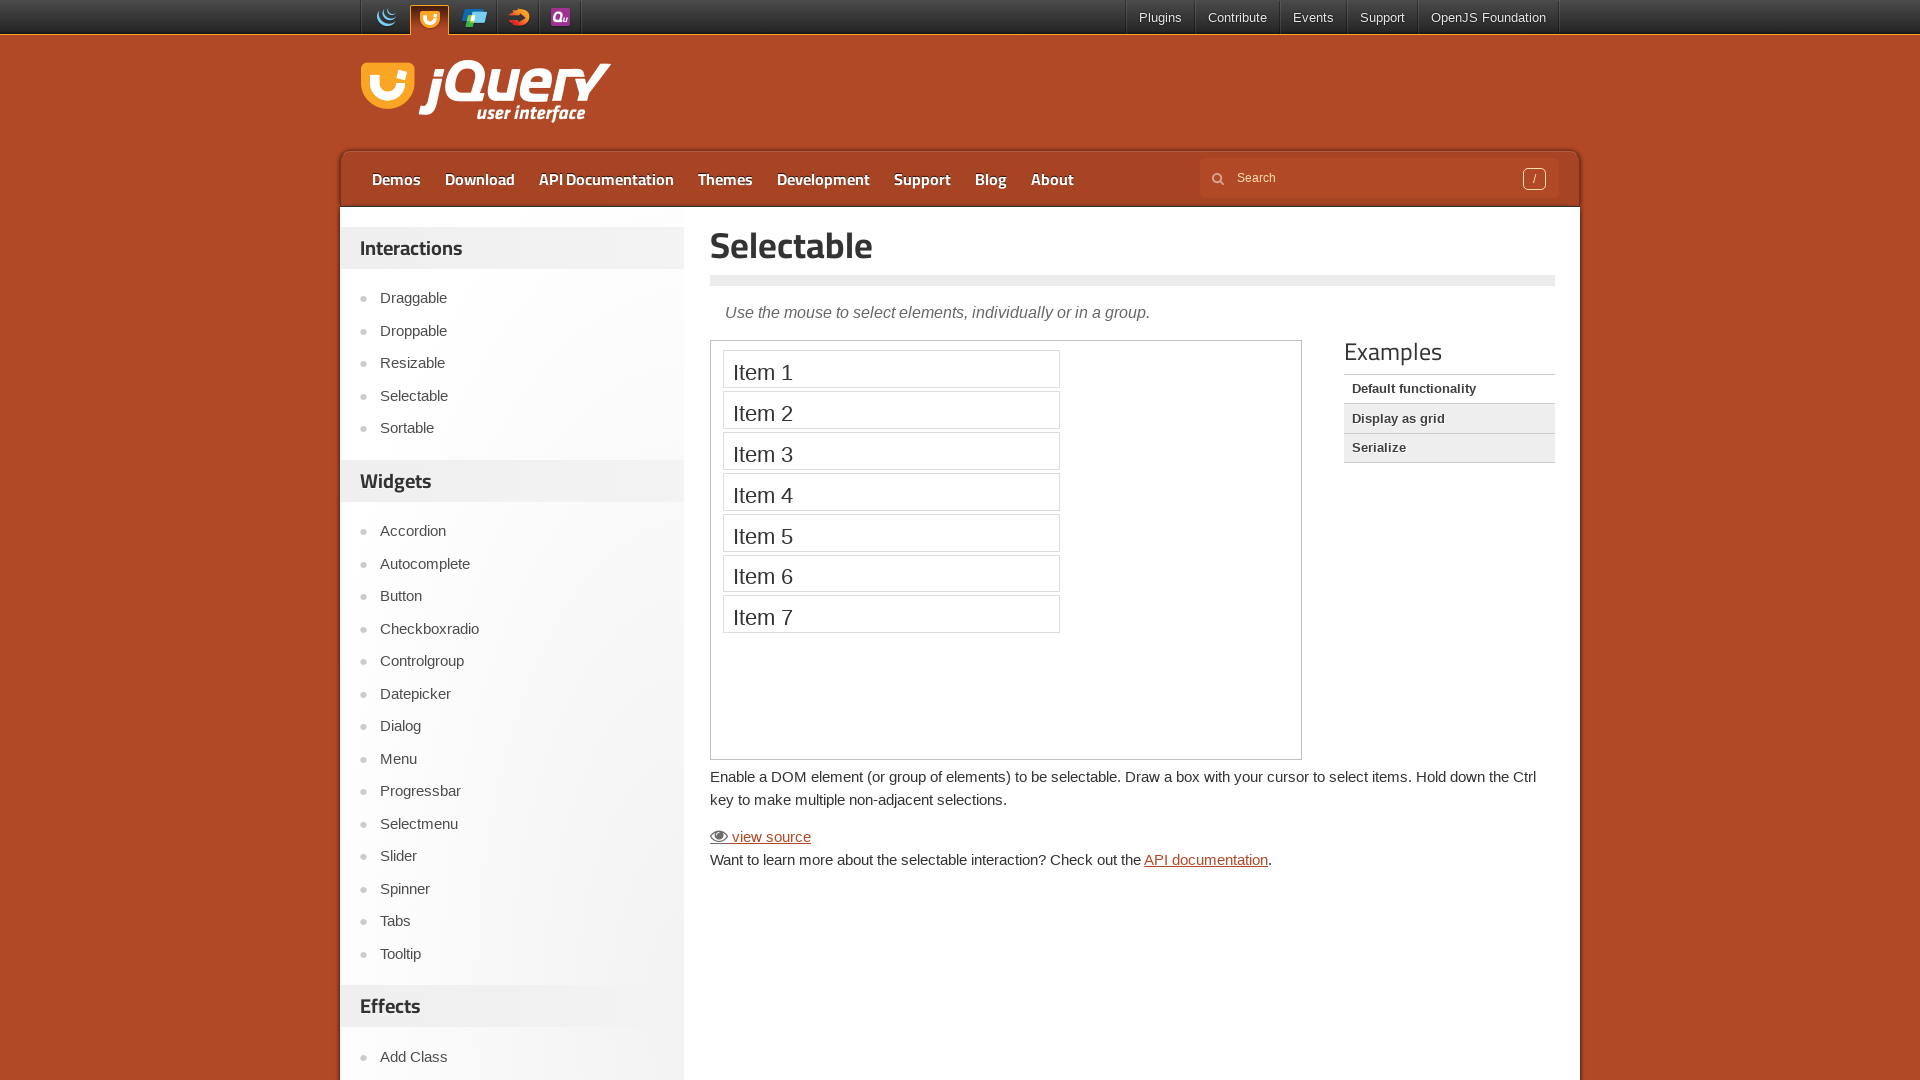

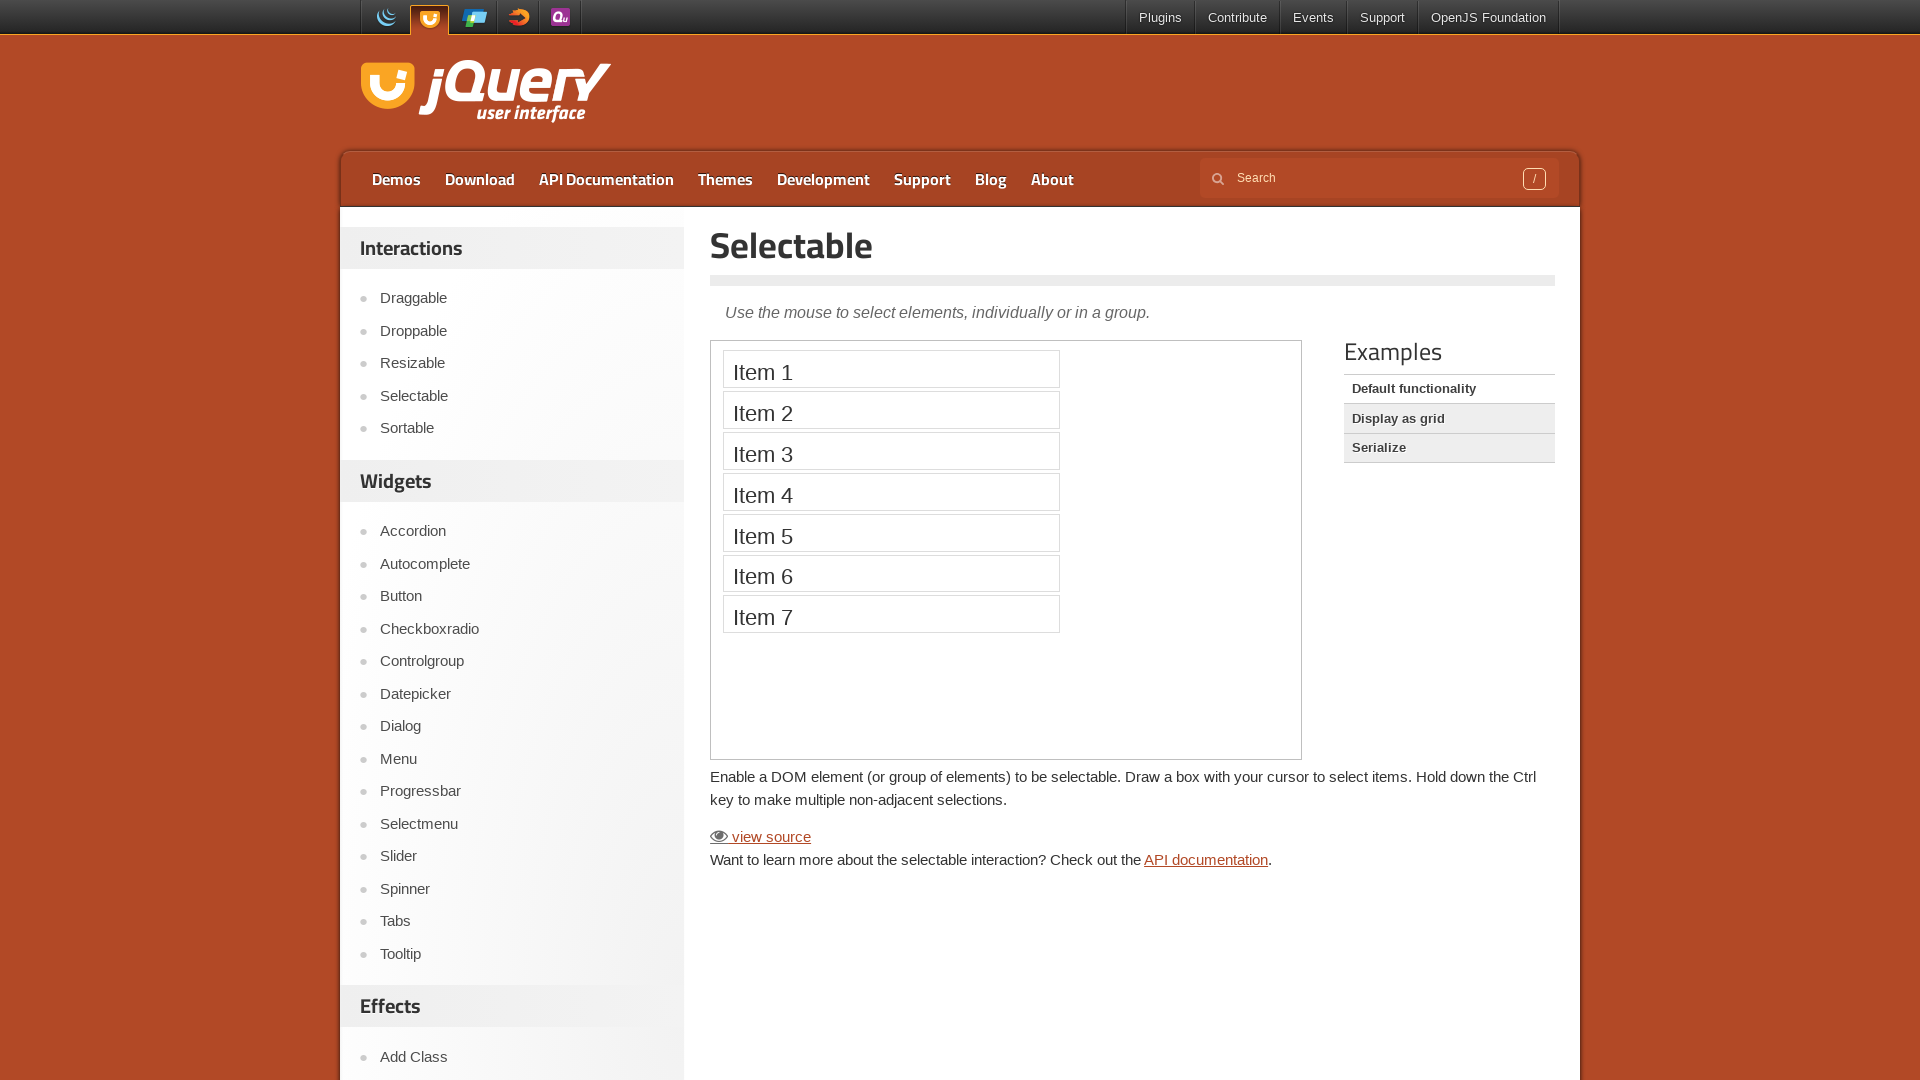